Verifies that the OpenWeatherMap homepage loads successfully by checking the URL contains 'openweathermap'

Starting URL: https://openweathermap.org/

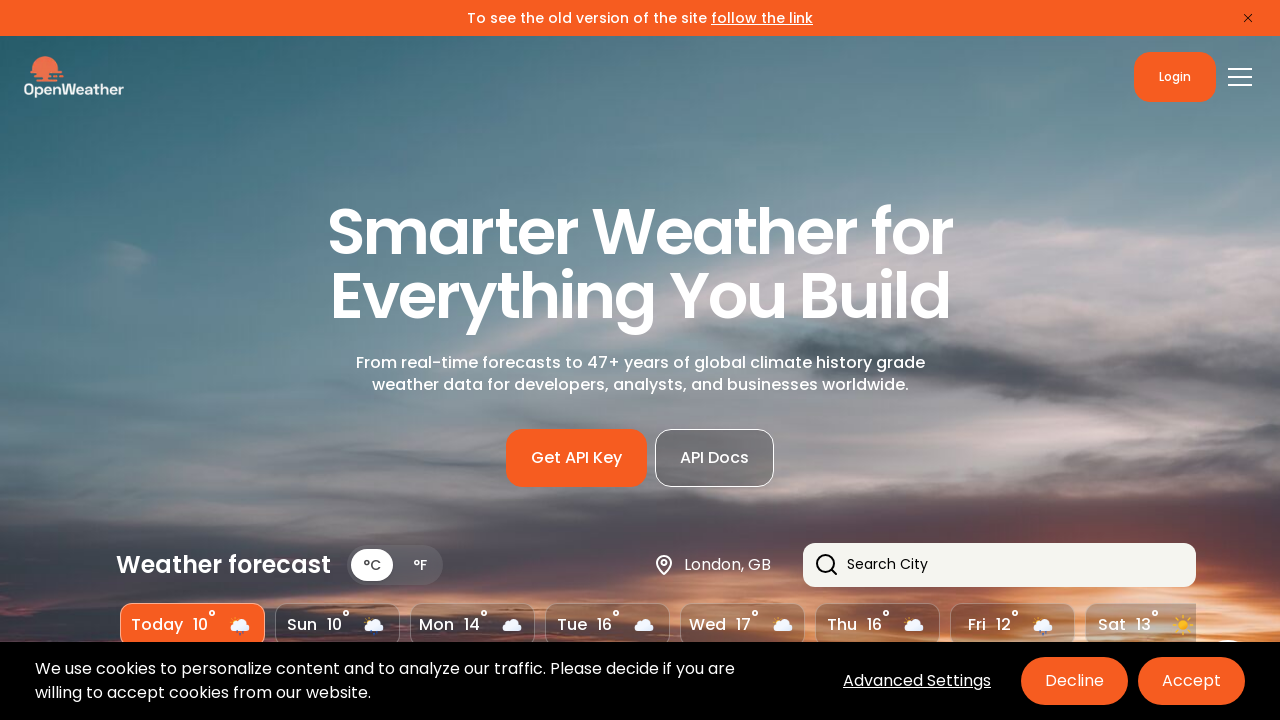

Navigated to OpenWeatherMap homepage
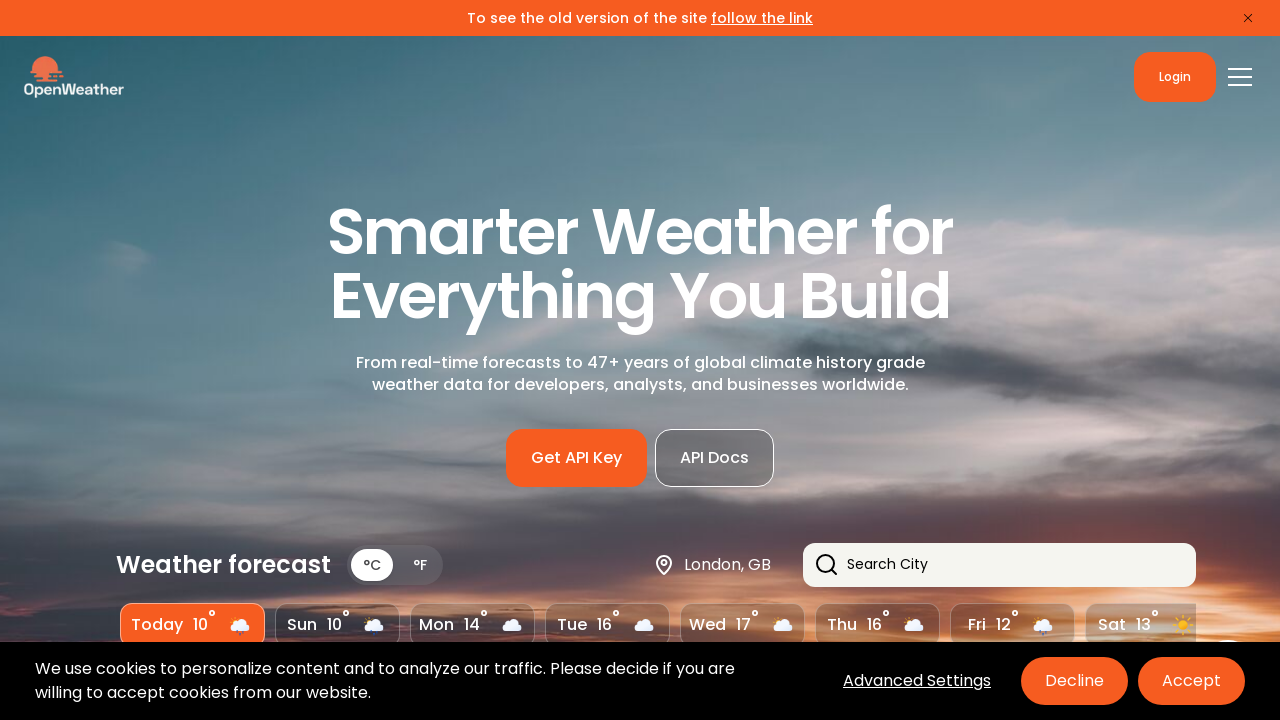

Verified that URL contains 'openweathermap'
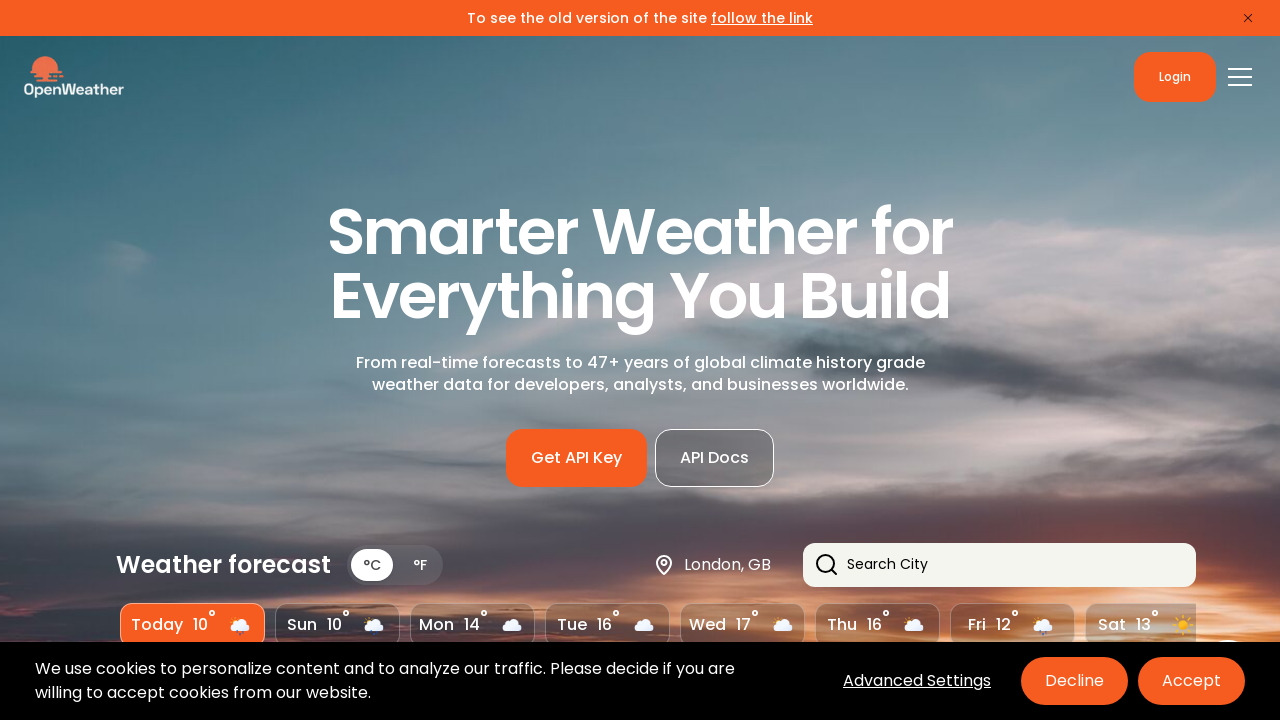

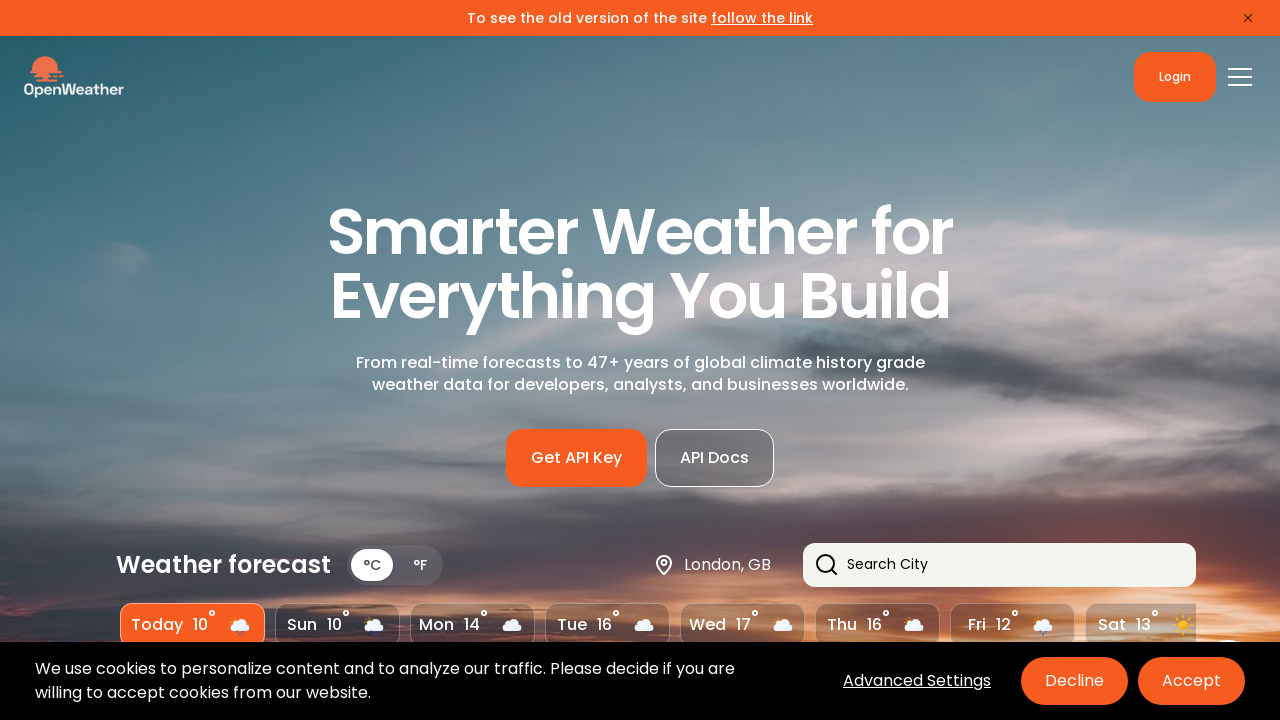